Tests that todo data persists after page reload

Starting URL: https://demo.playwright.dev/todomvc

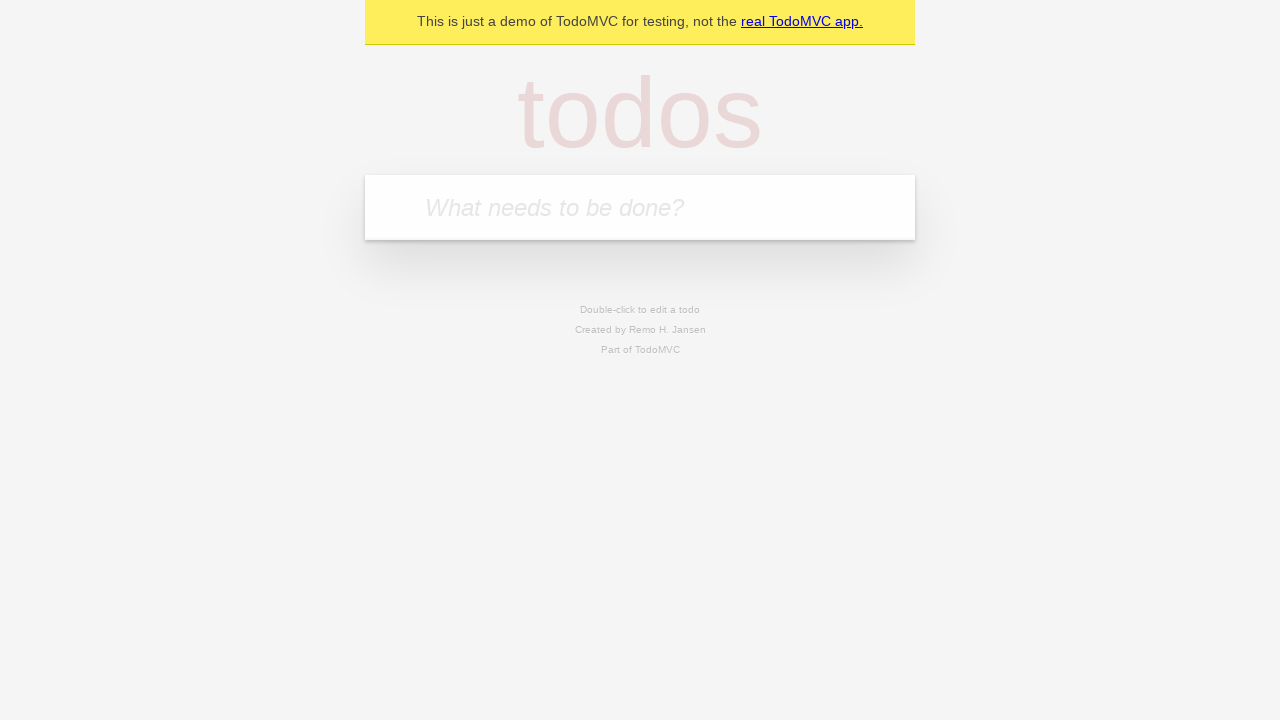

Located the 'What needs to be done?' input field
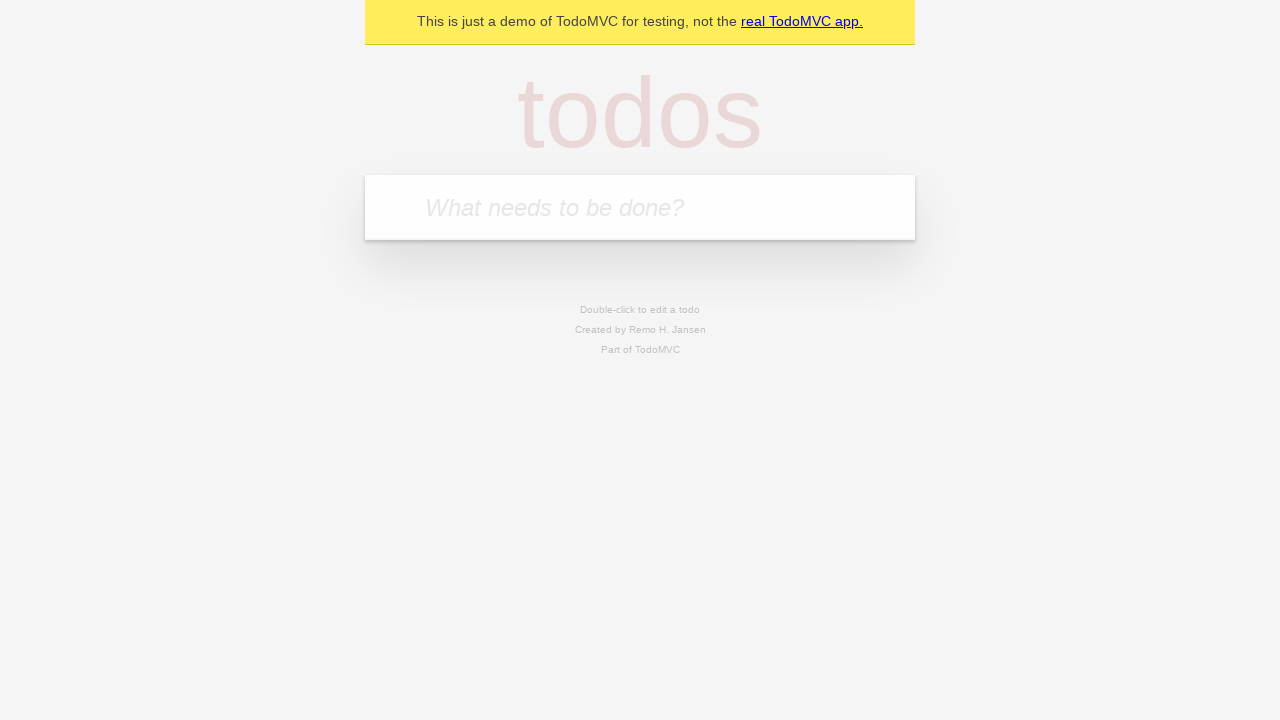

Filled todo input with 'buy some cheese' on internal:attr=[placeholder="What needs to be done?"i]
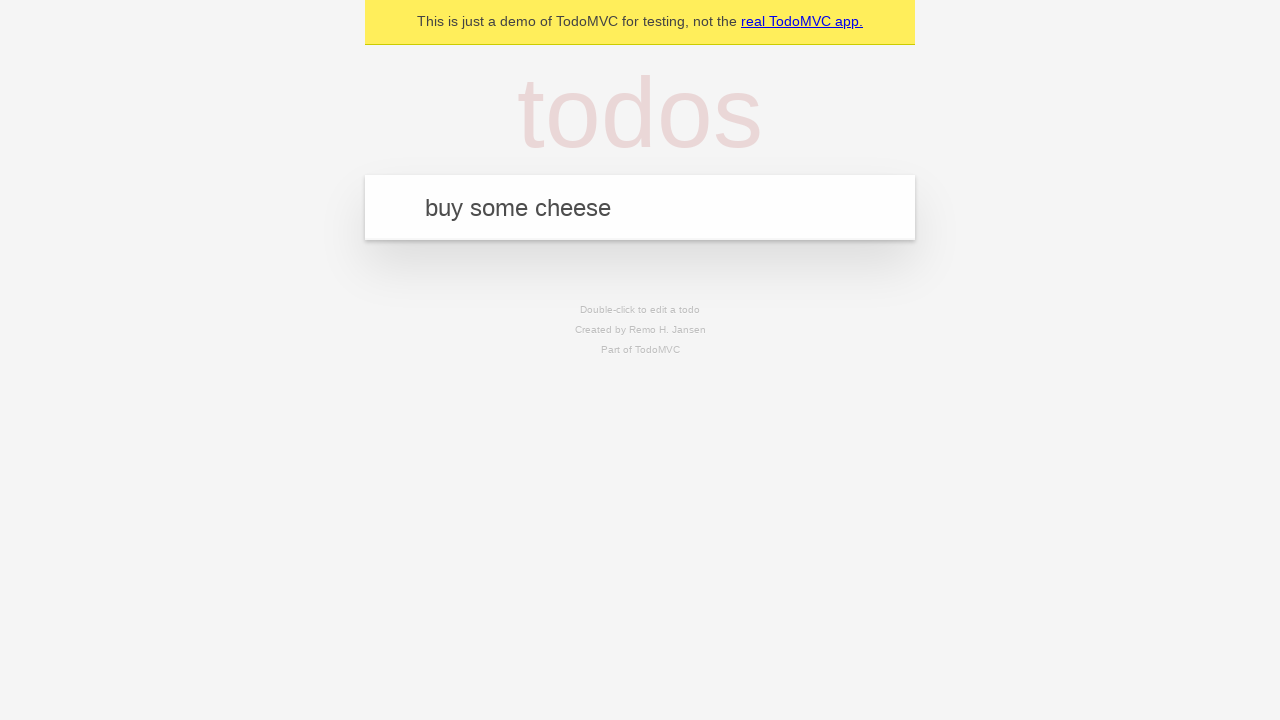

Pressed Enter to create todo 'buy some cheese' on internal:attr=[placeholder="What needs to be done?"i]
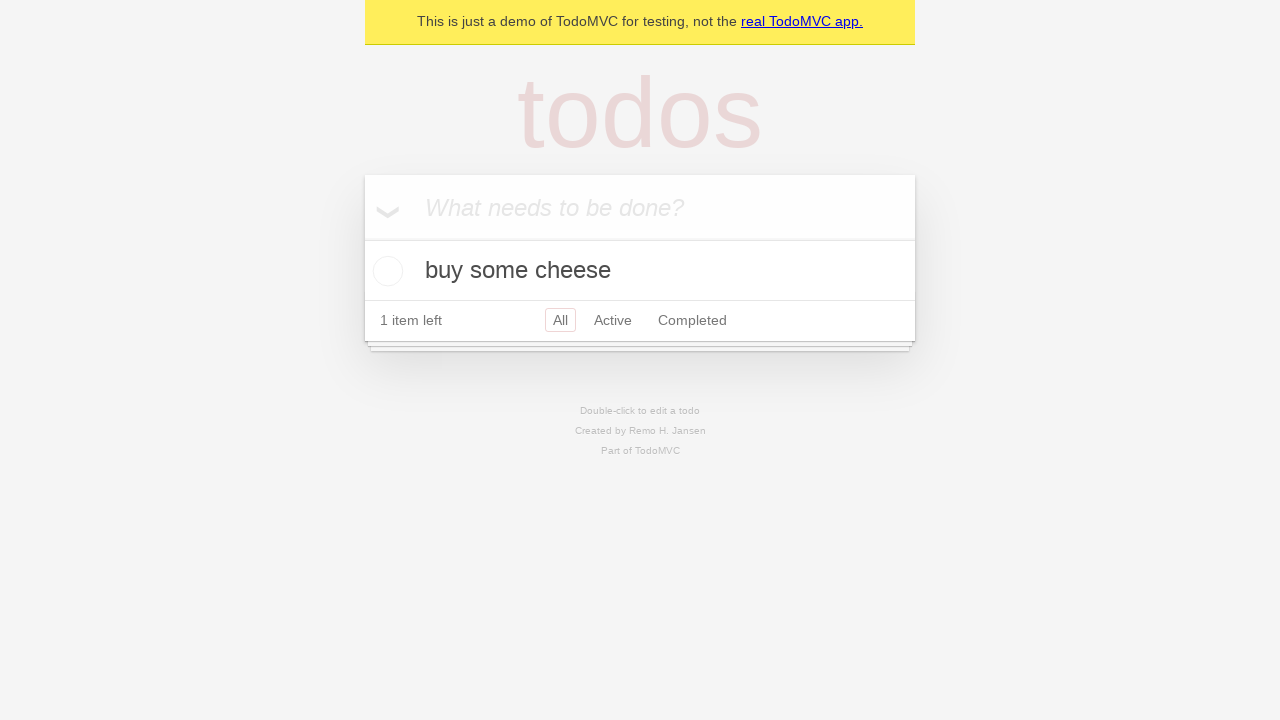

Filled todo input with 'feed the cat' on internal:attr=[placeholder="What needs to be done?"i]
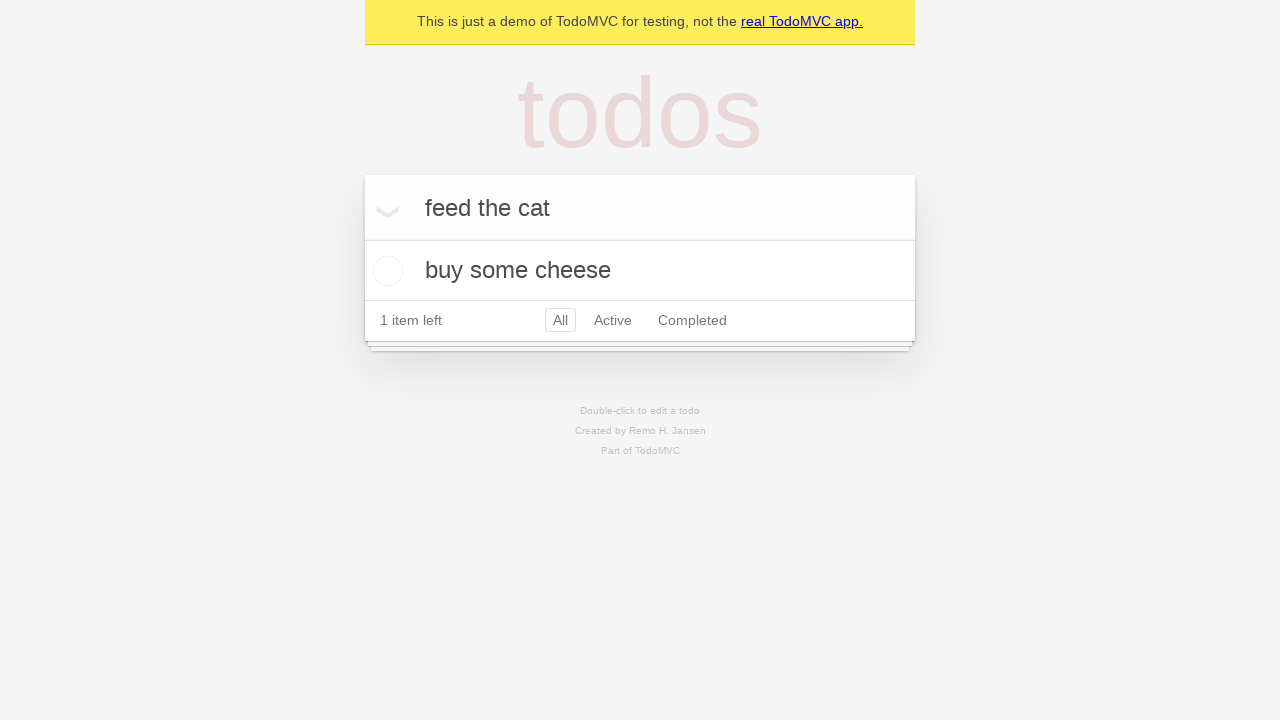

Pressed Enter to create todo 'feed the cat' on internal:attr=[placeholder="What needs to be done?"i]
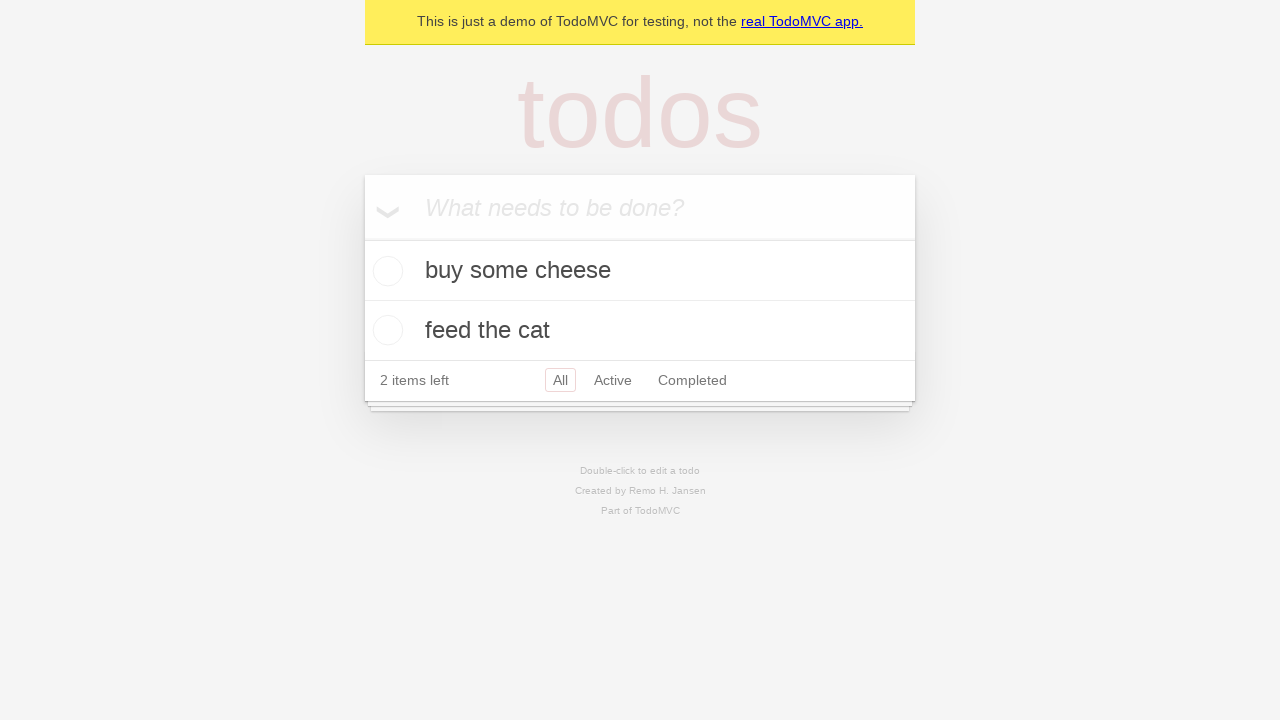

Located the first todo's checkbox
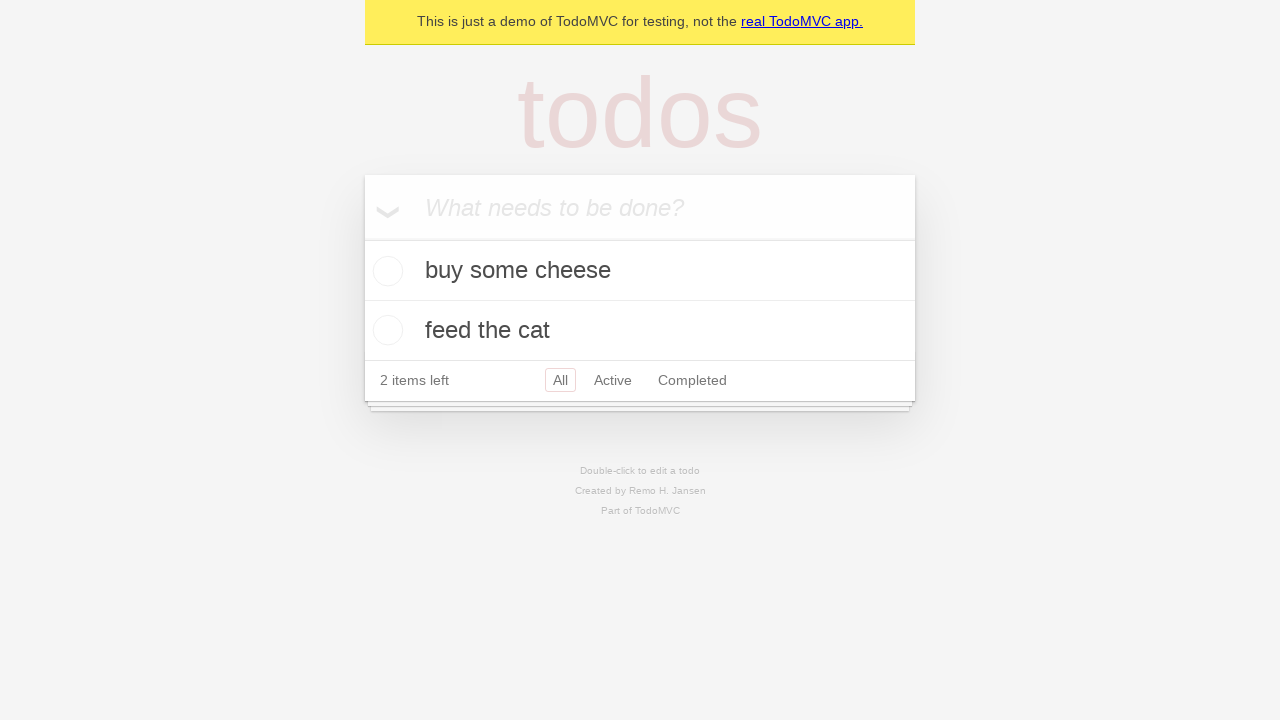

Checked the first todo item at (385, 271) on [data-testid='todo-item'] >> nth=0 >> internal:role=checkbox
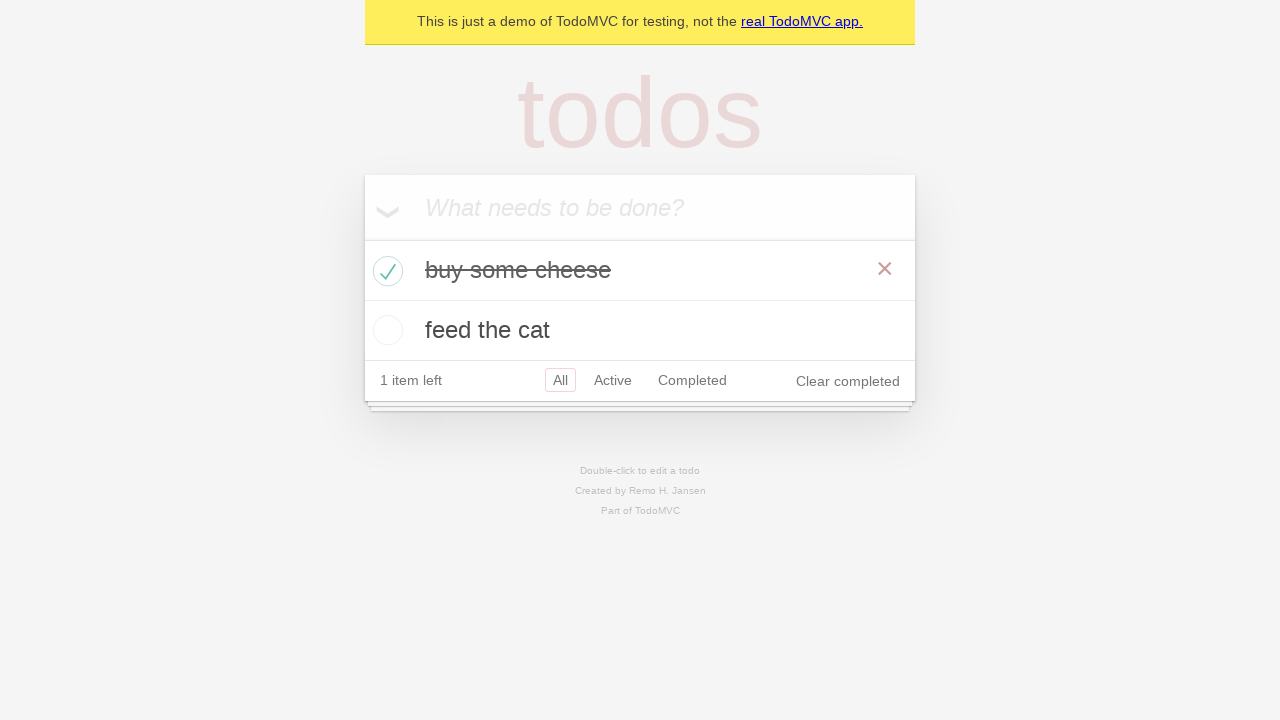

Reloaded the page to test data persistence
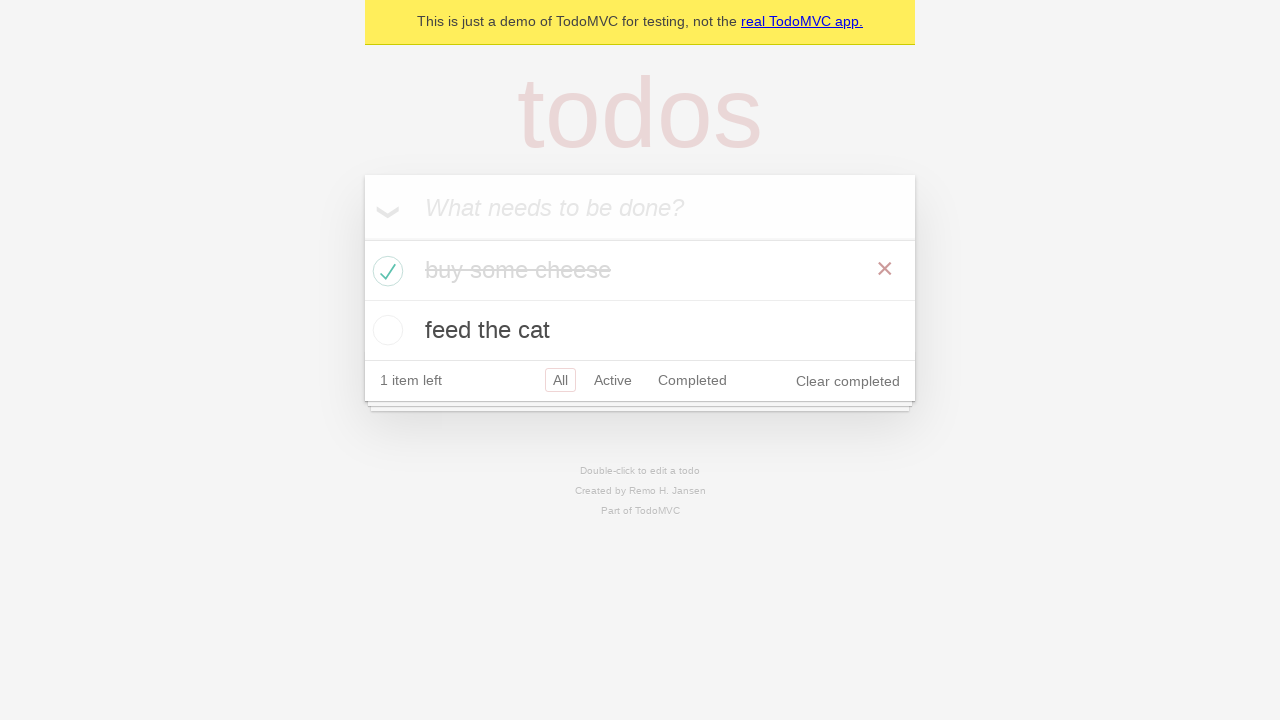

Waited for second todo item to load after page reload
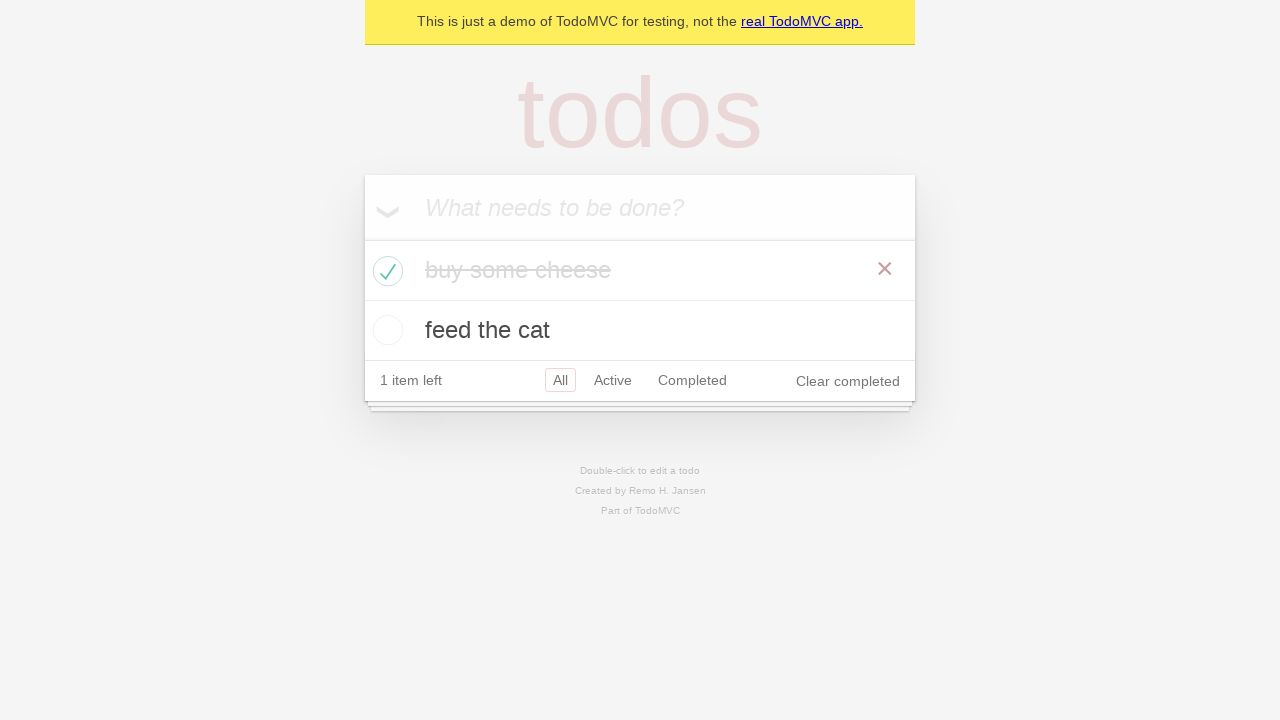

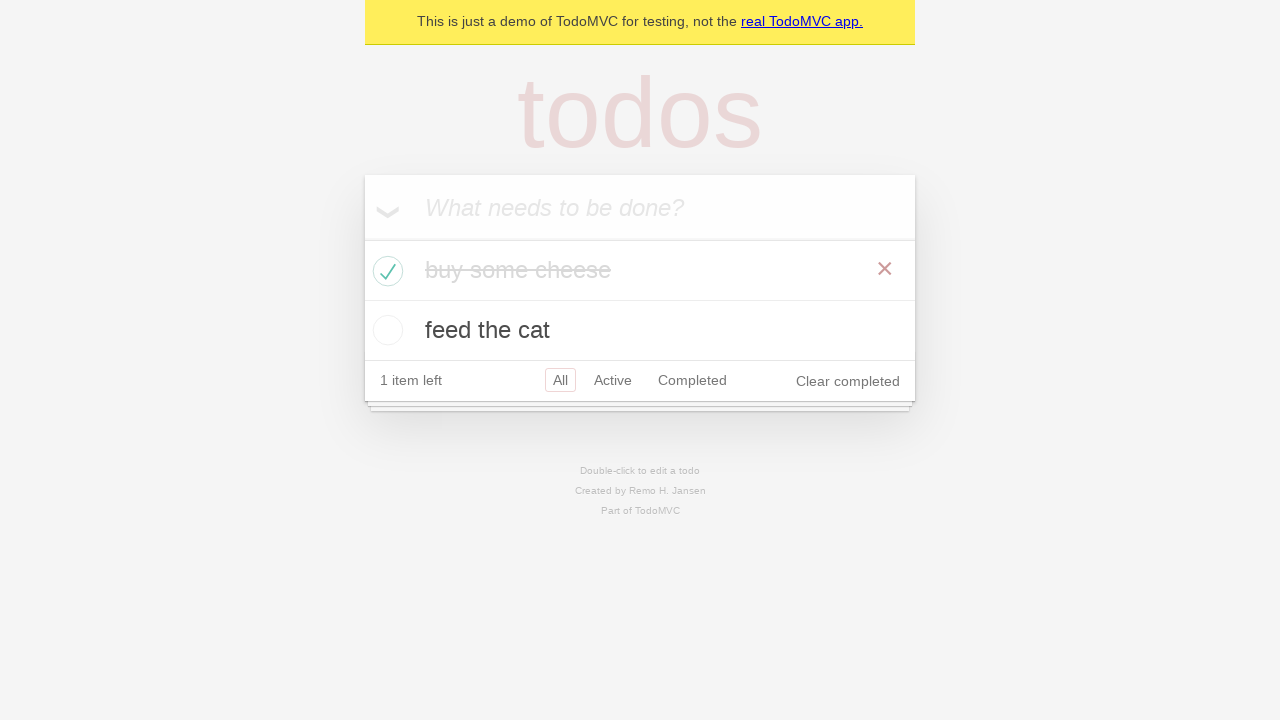